Waits for a specific price condition, then solves a mathematical captcha challenge by calculating a formula and submitting the answer

Starting URL: http://suninjuly.github.io/explicit_wait2.html

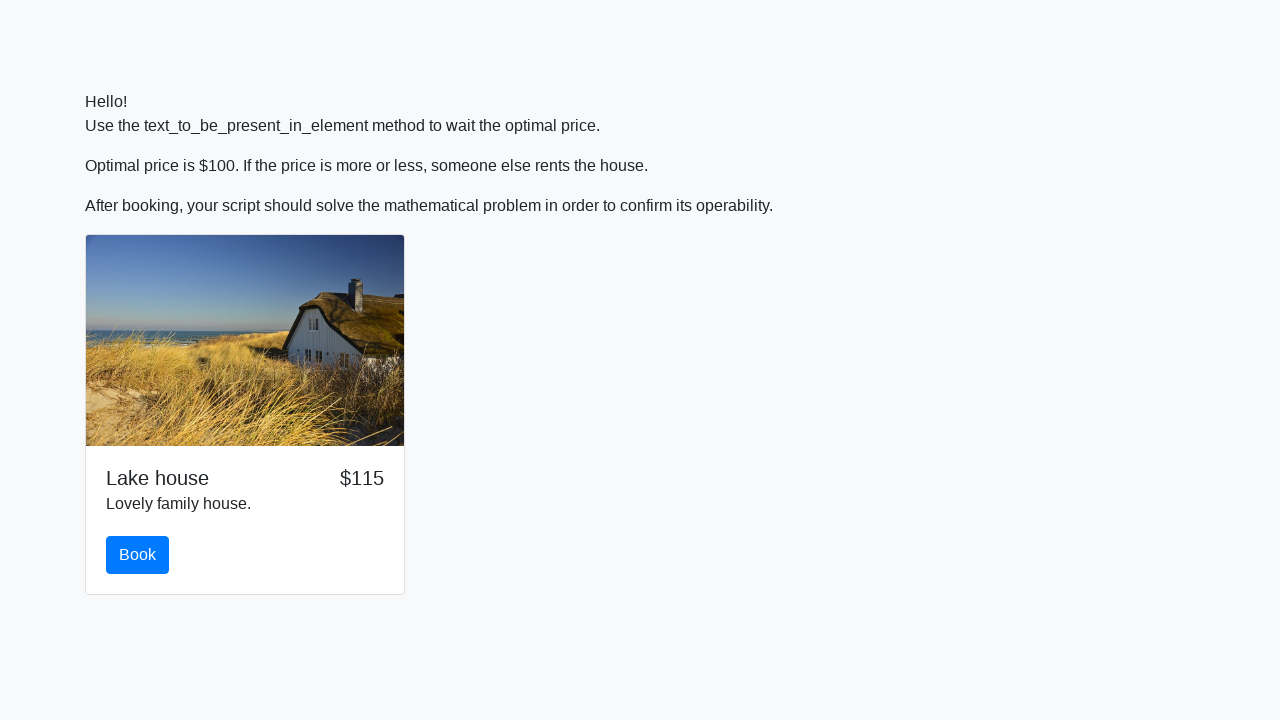

Waited for price to become $100
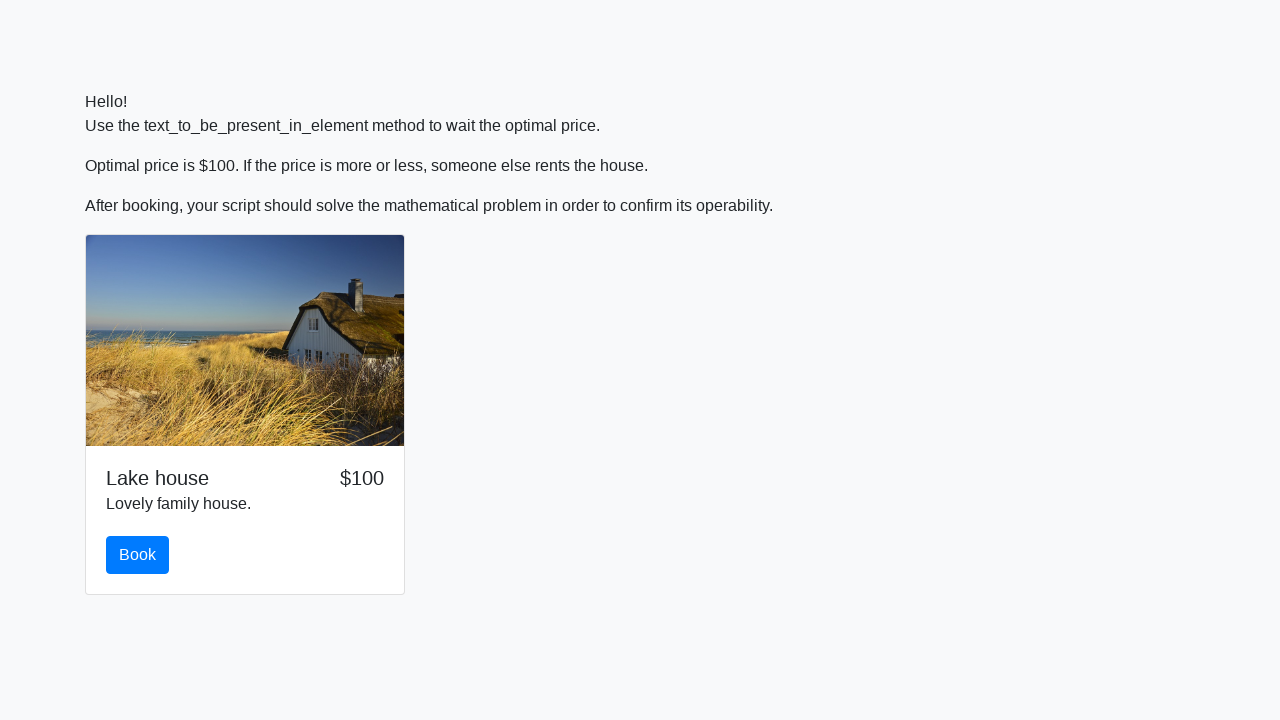

Clicked the book button at (138, 555) on #book
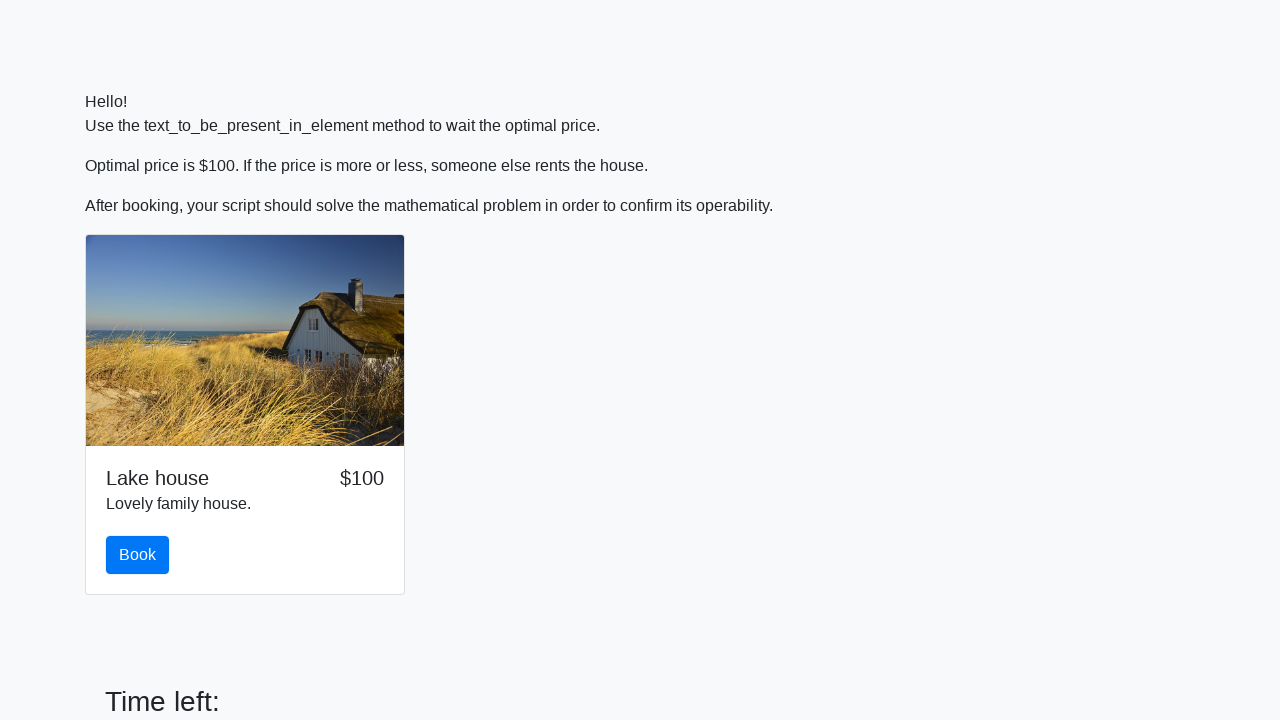

Retrieved input value for calculation: 206
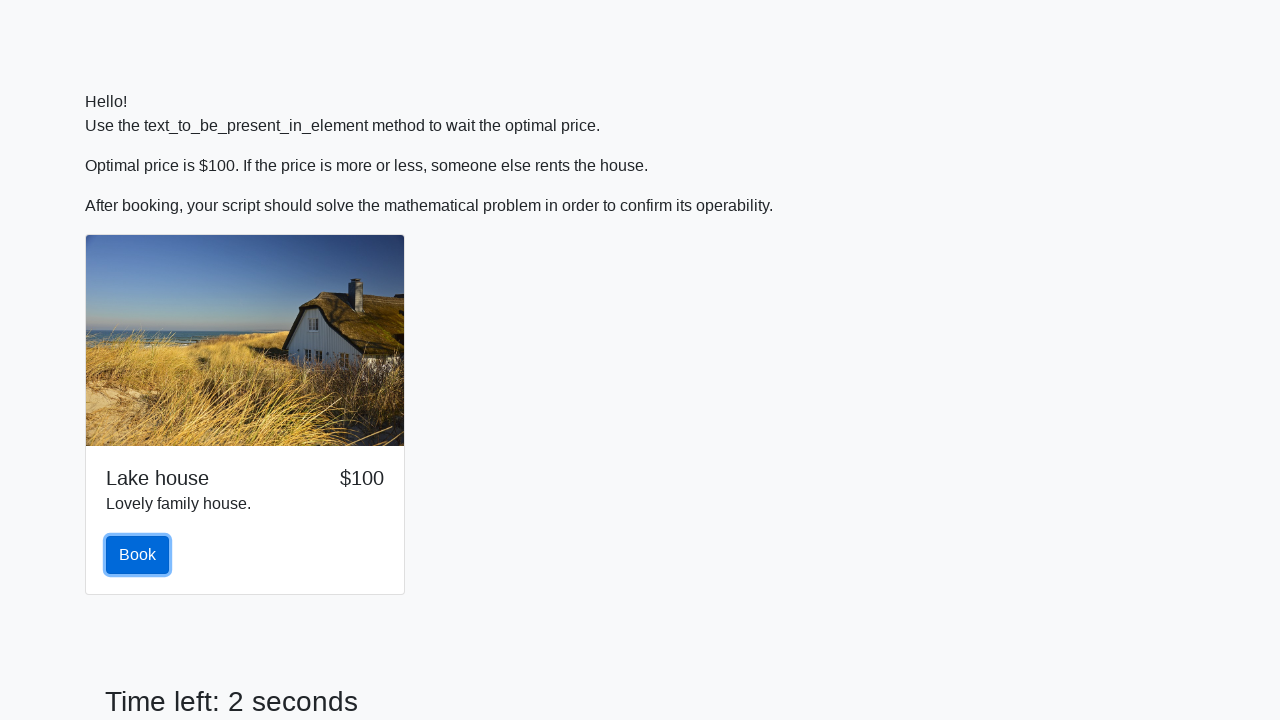

Calculated formula result: log(abs(12 * sin(206))) = 2.4592214954945826
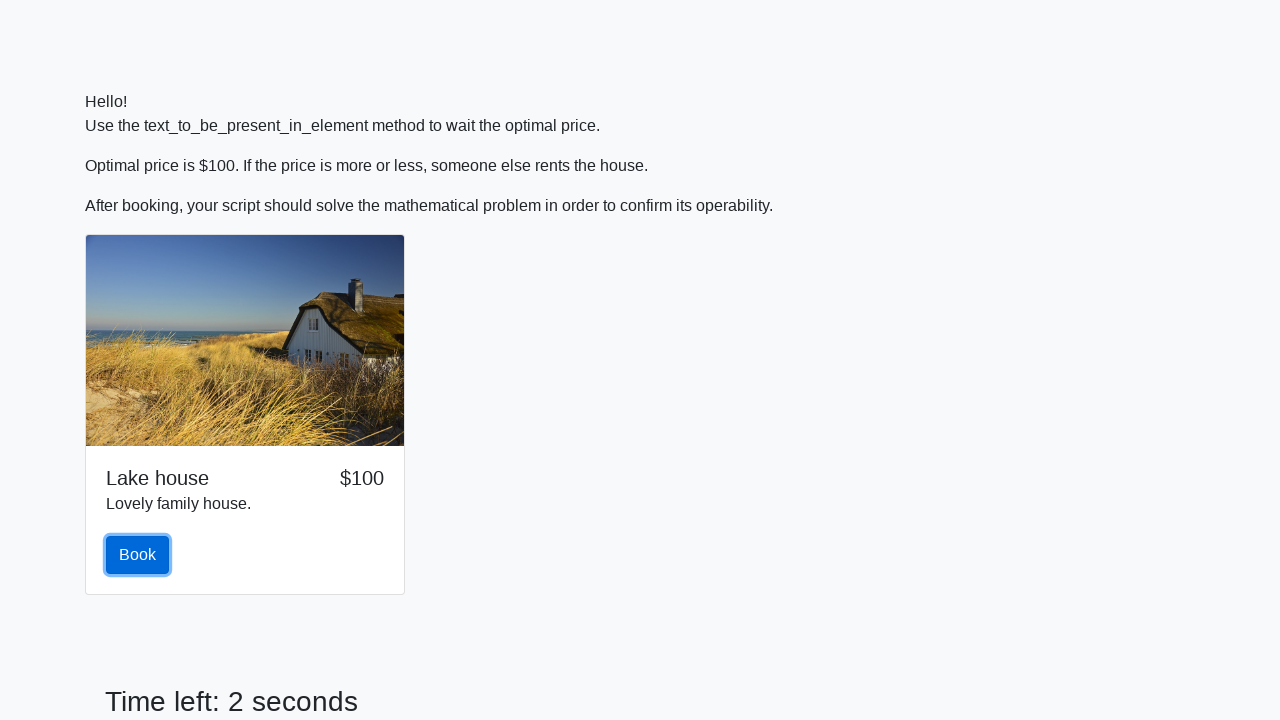

Filled answer field with calculated value: 2.4592214954945826 on #answer
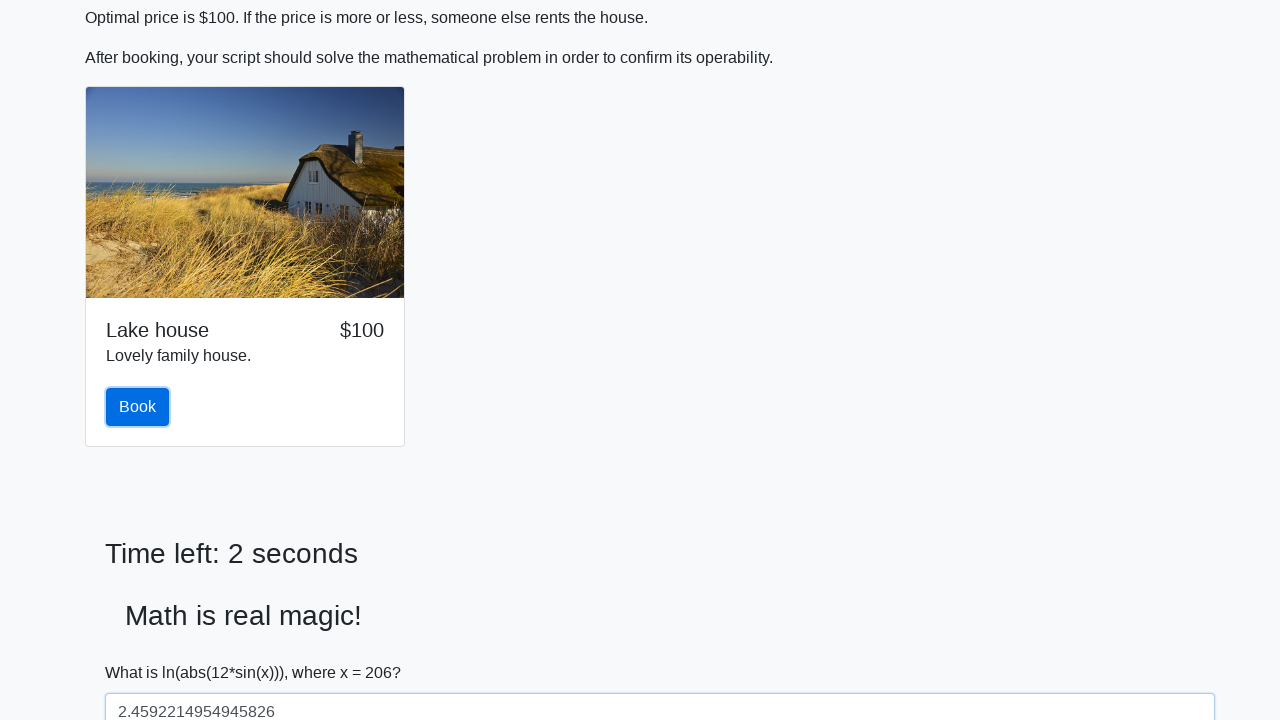

Clicked solve button to submit the answer at (143, 651) on #solve
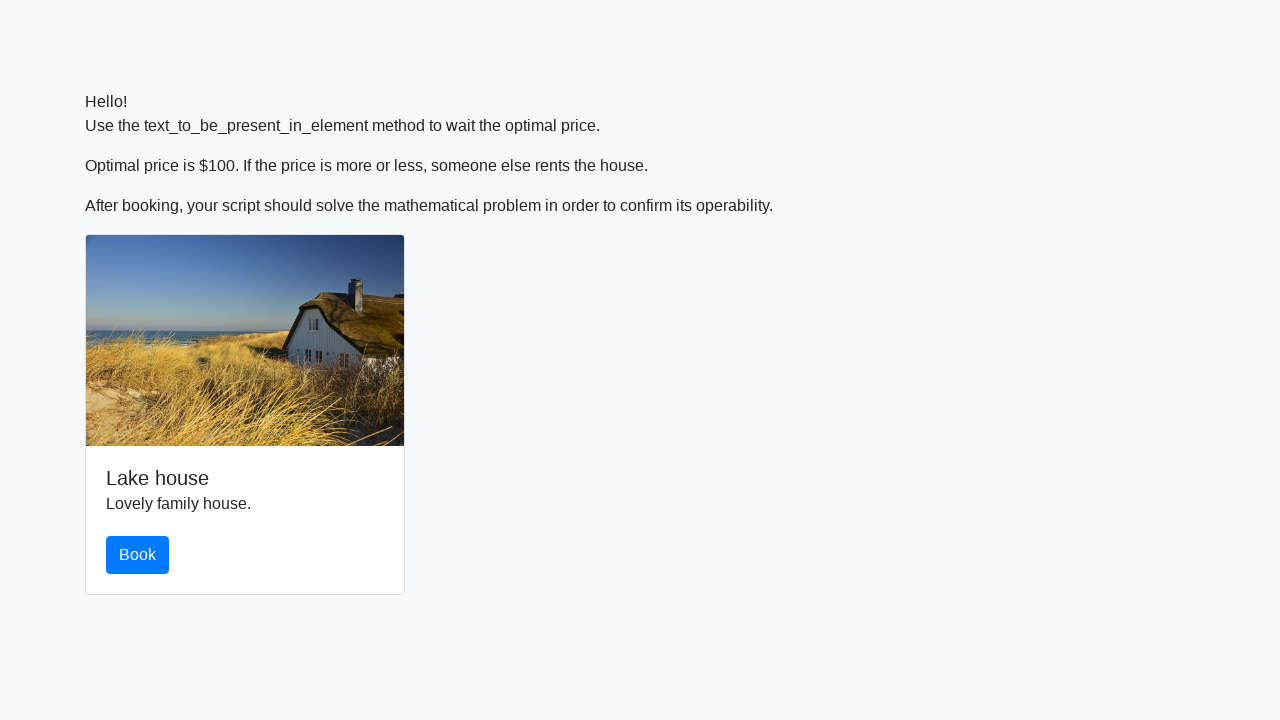

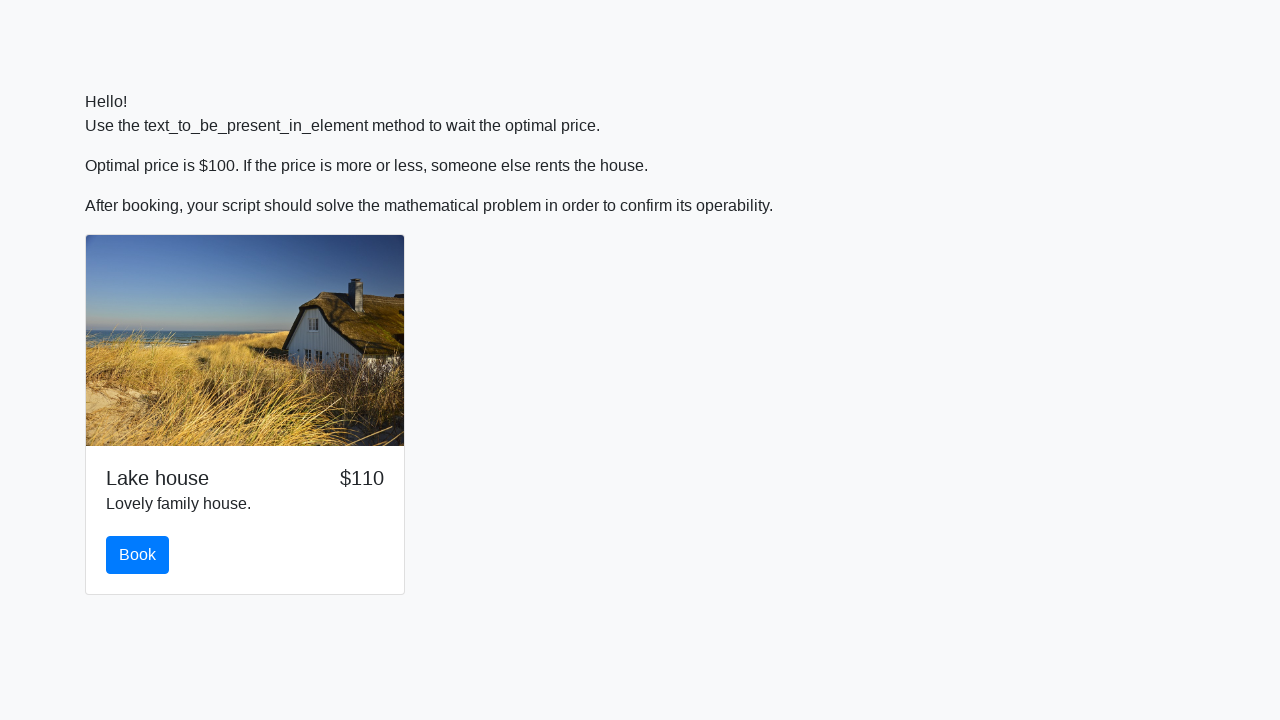